Tests filtering to show only active (non-completed) todo items

Starting URL: https://demo.playwright.dev/todomvc

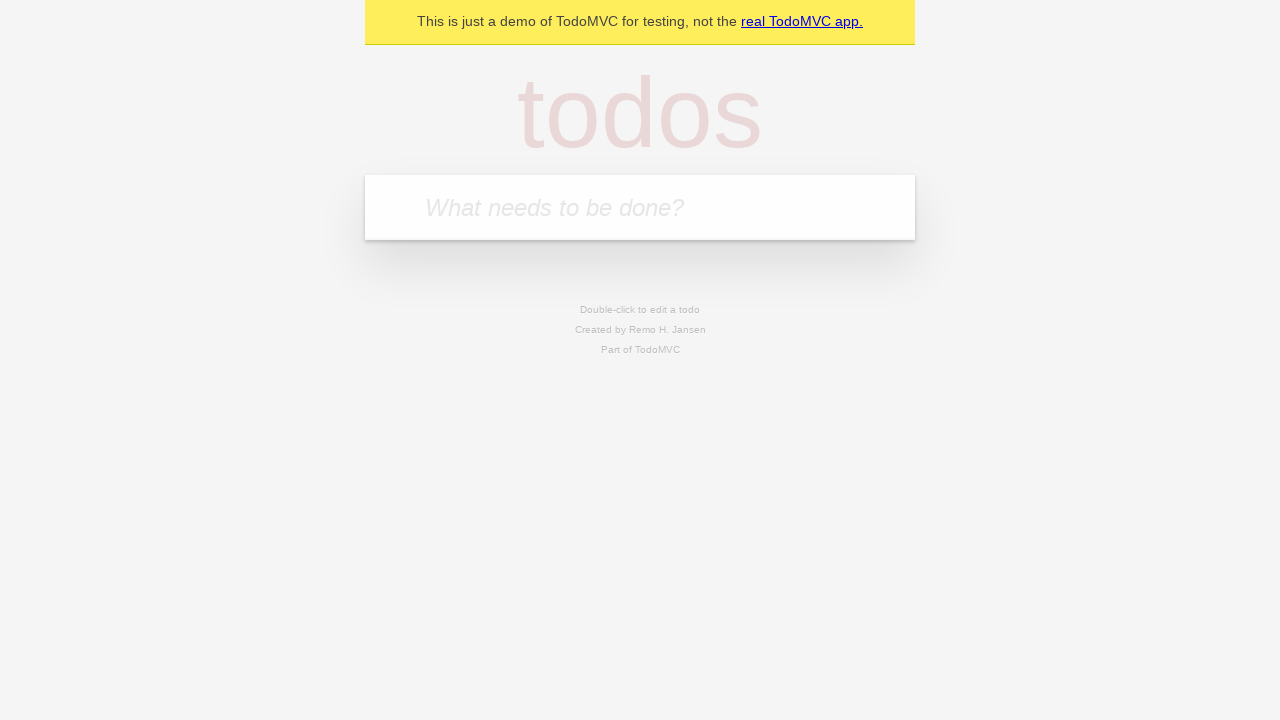

Located the 'What needs to be done?' input field
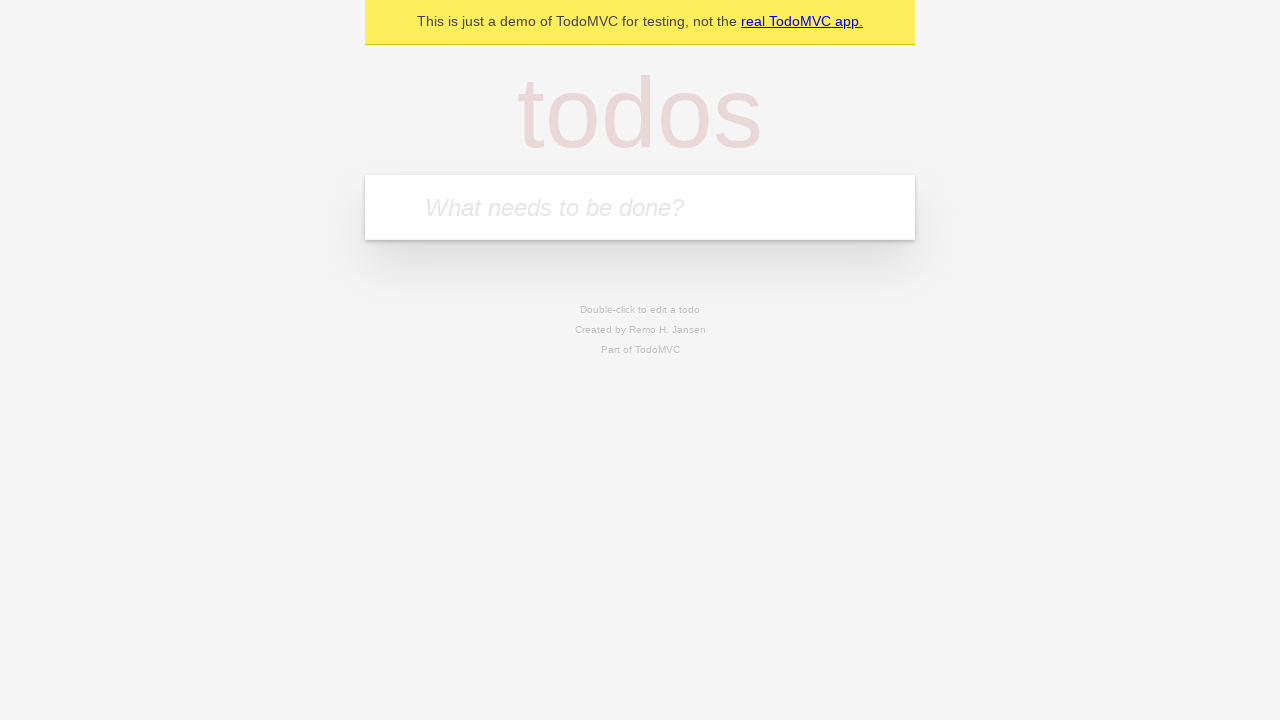

Filled first todo: 'buy some cheese' on internal:attr=[placeholder="What needs to be done?"i]
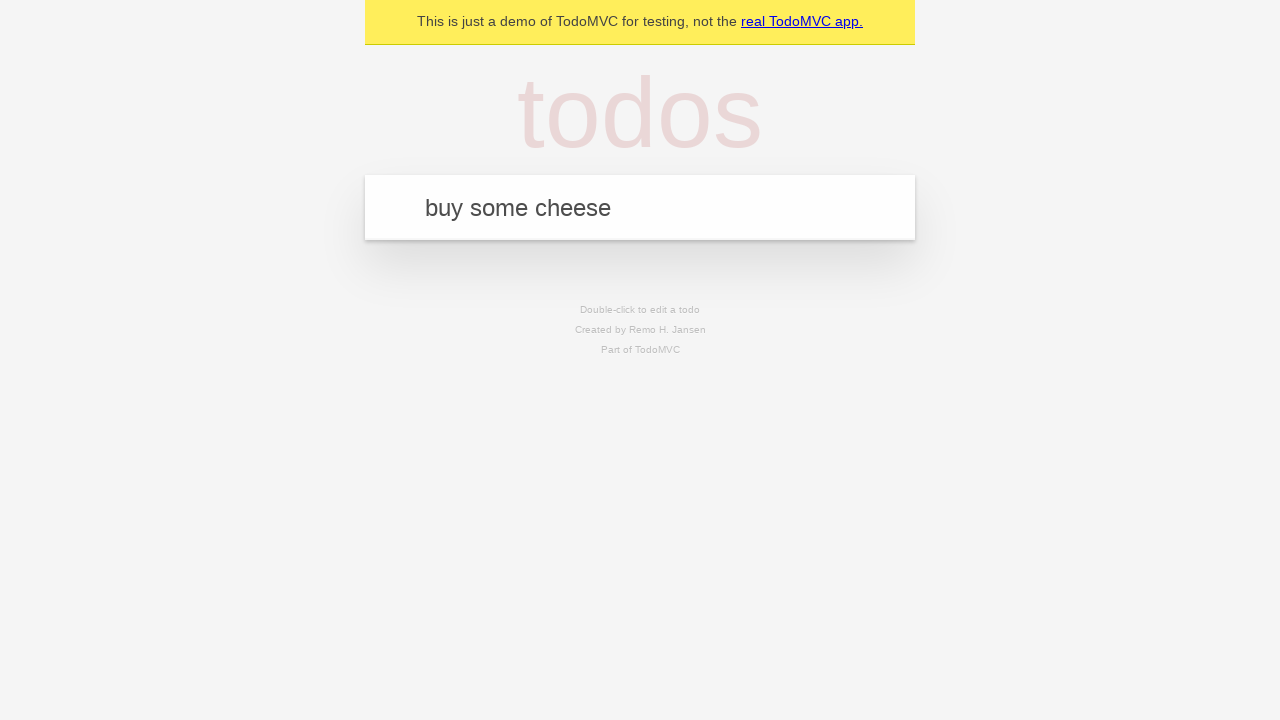

Pressed Enter to add first todo on internal:attr=[placeholder="What needs to be done?"i]
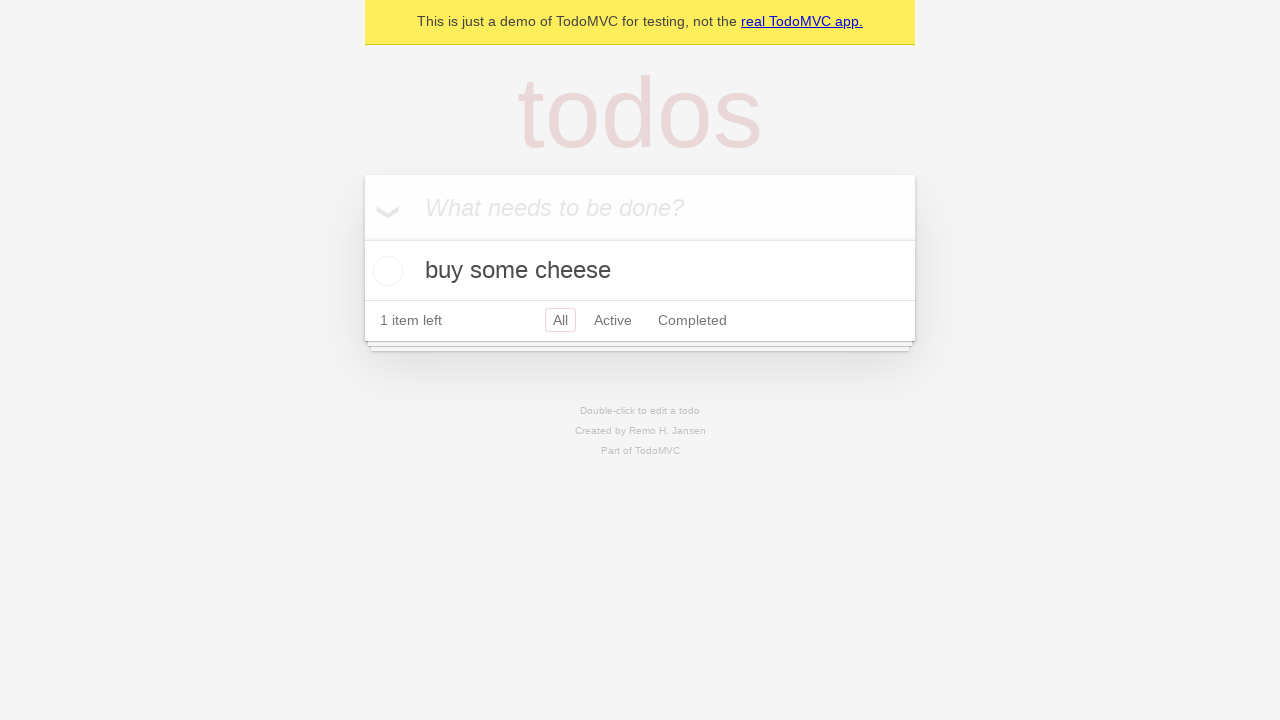

Filled second todo: 'feed the cat' on internal:attr=[placeholder="What needs to be done?"i]
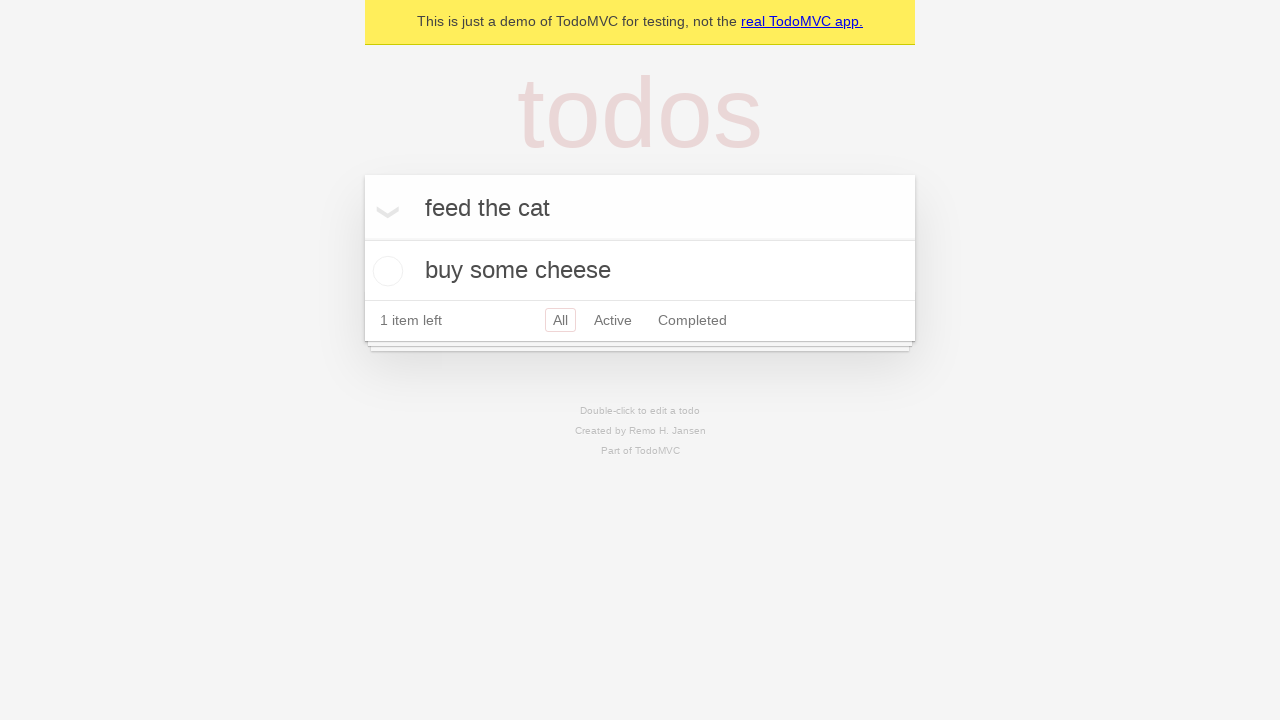

Pressed Enter to add second todo on internal:attr=[placeholder="What needs to be done?"i]
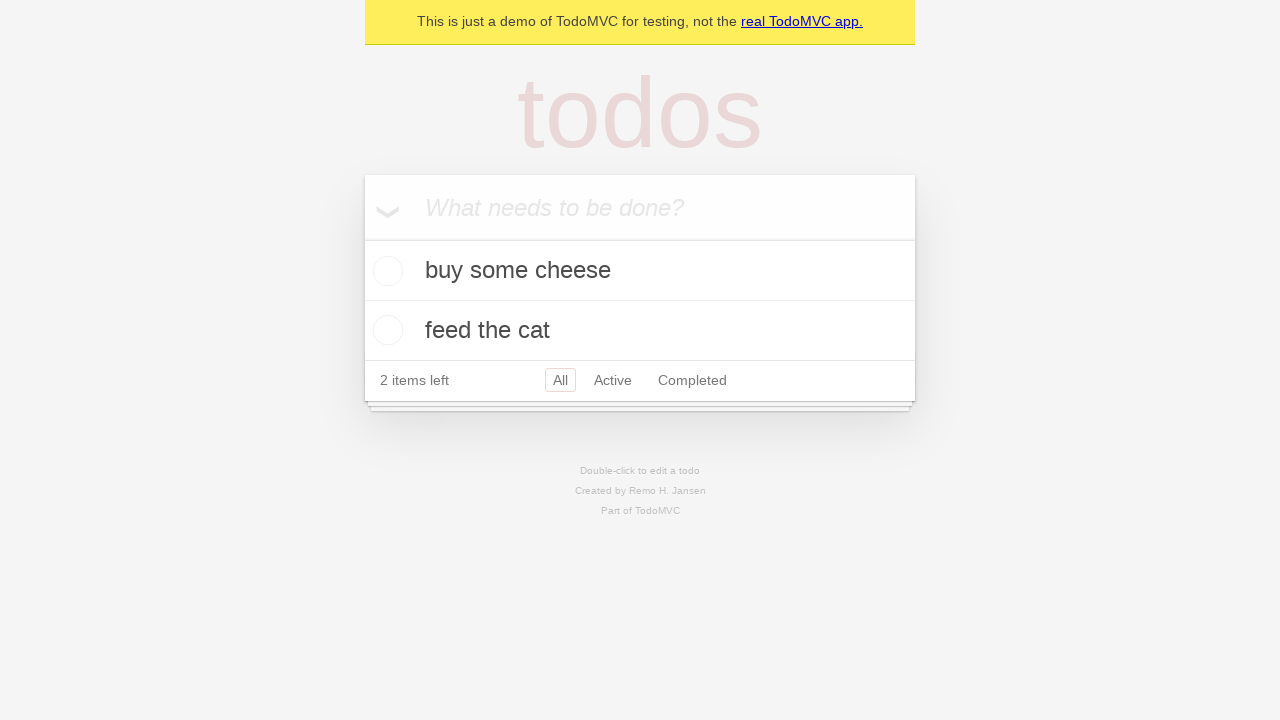

Filled third todo: 'book a doctors appointment' on internal:attr=[placeholder="What needs to be done?"i]
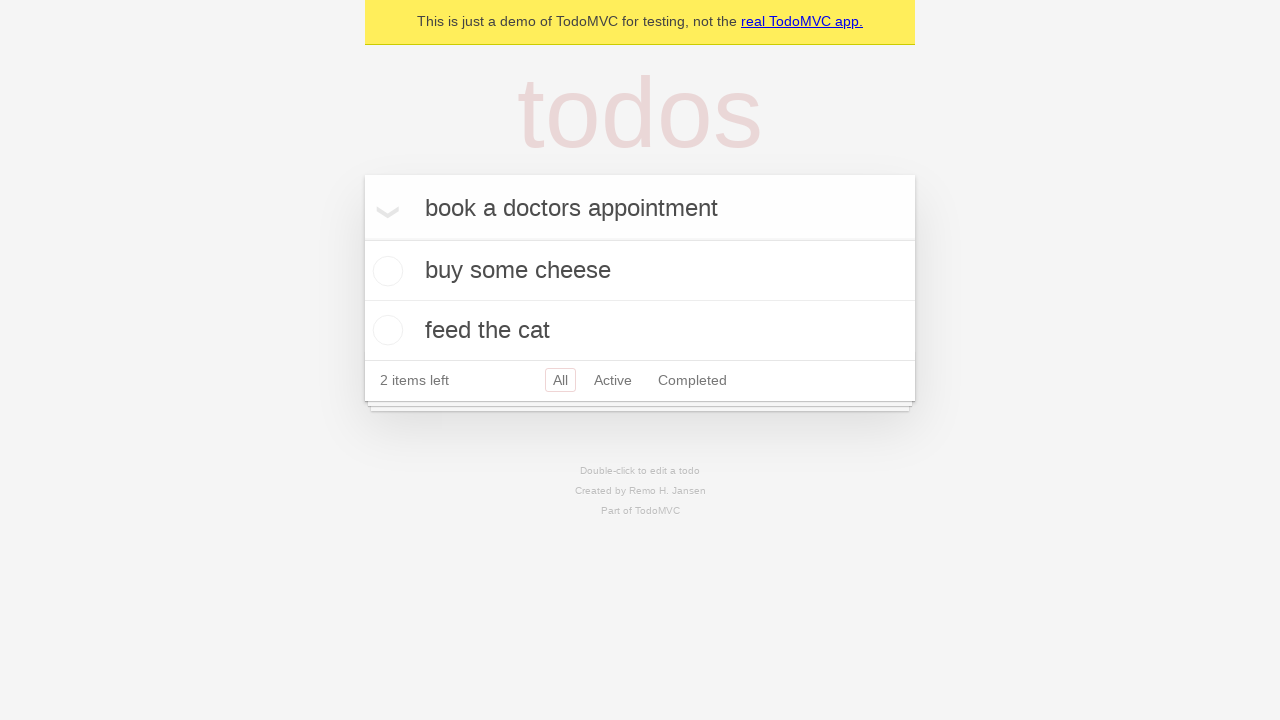

Pressed Enter to add third todo on internal:attr=[placeholder="What needs to be done?"i]
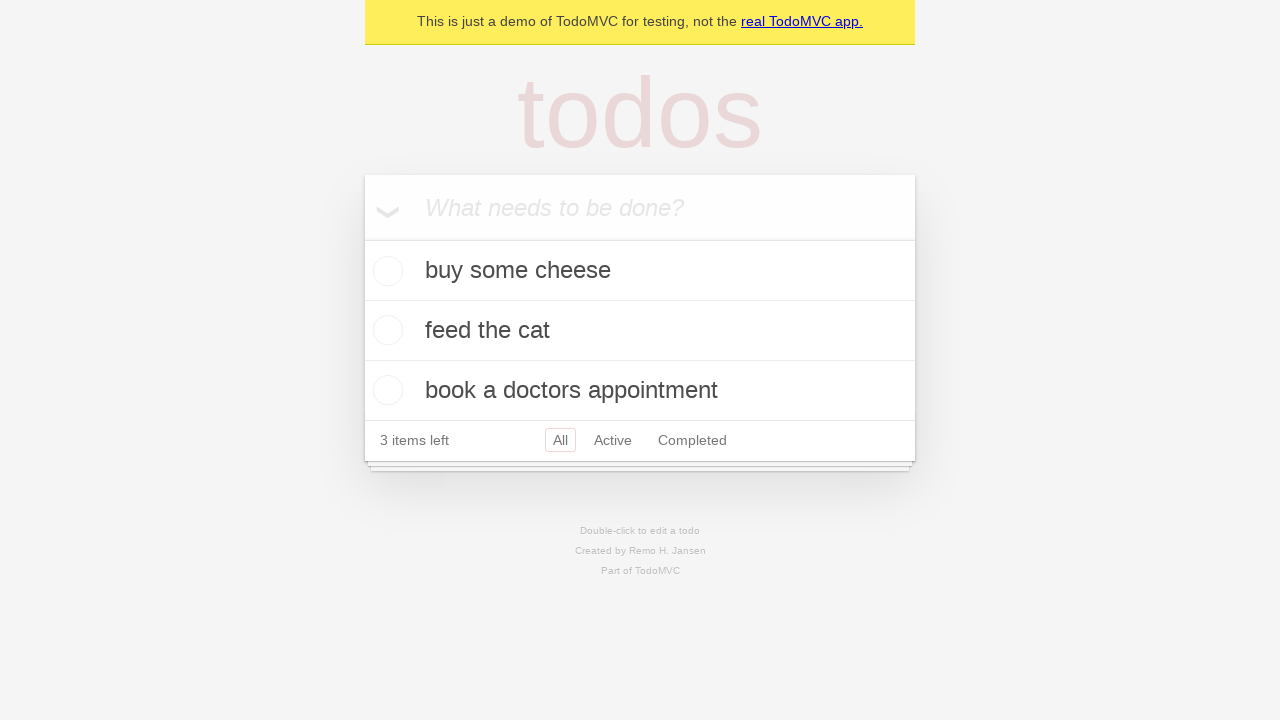

Checked the second todo item to mark it as completed at (385, 330) on internal:testid=[data-testid="todo-item"s] >> nth=1 >> internal:role=checkbox
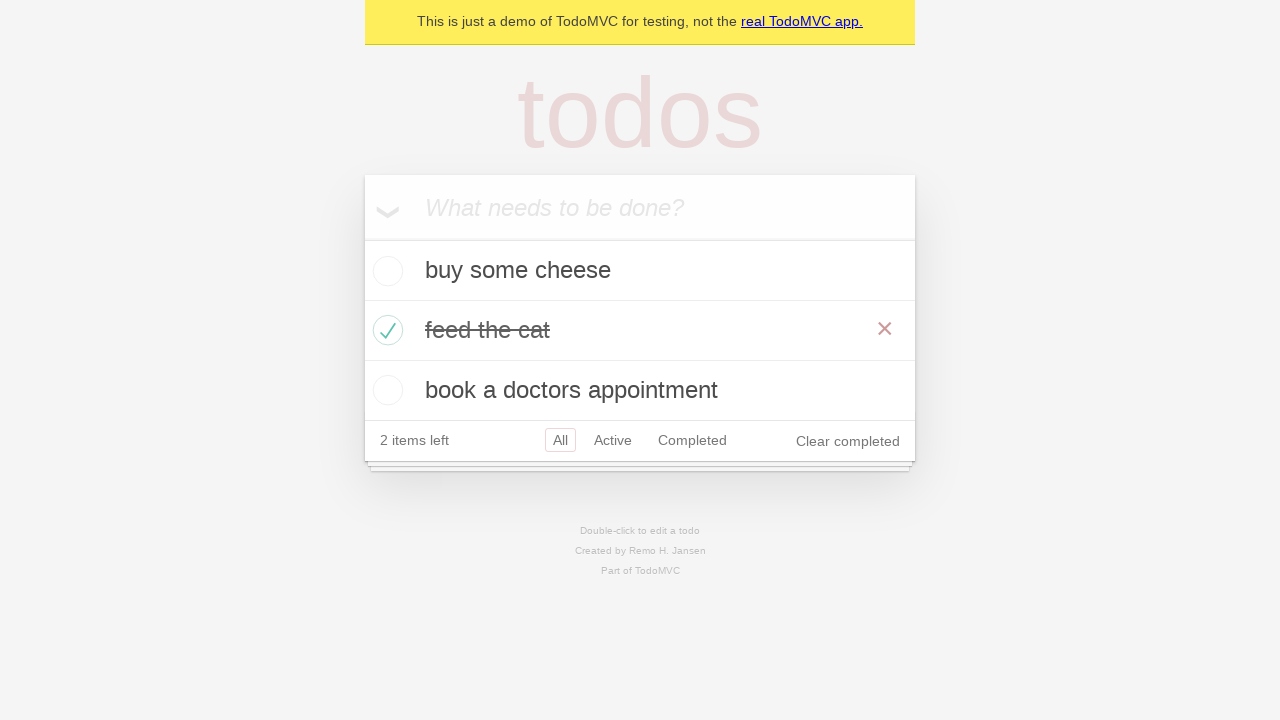

Clicked Active filter to display only non-completed items at (613, 440) on internal:role=link[name="Active"i]
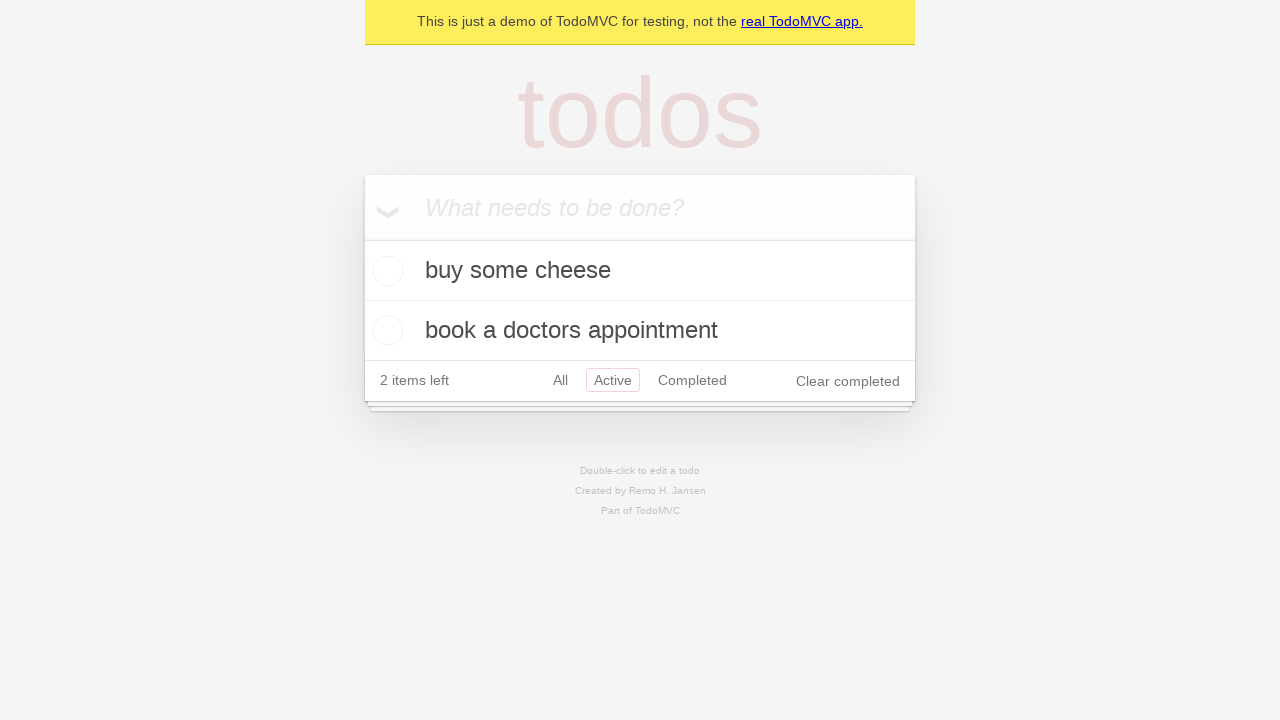

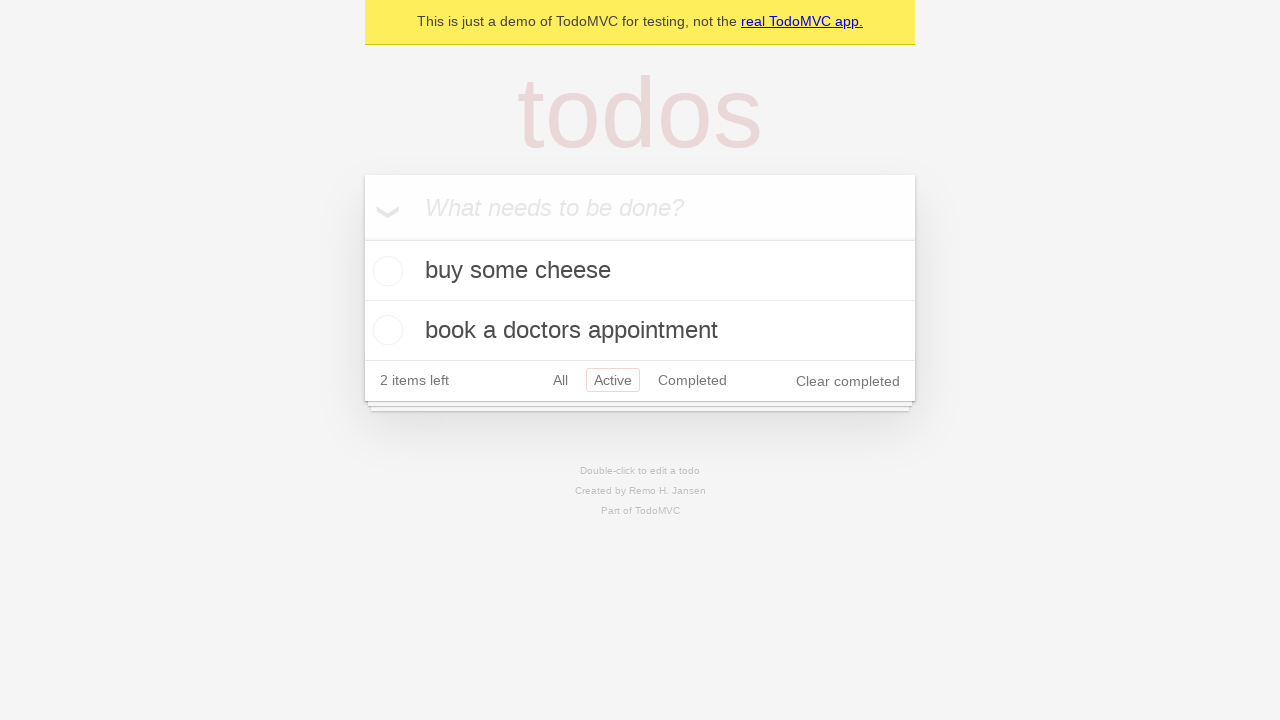